Navigates to otus.ru website and waits for page to load

Starting URL: https://otus.ru

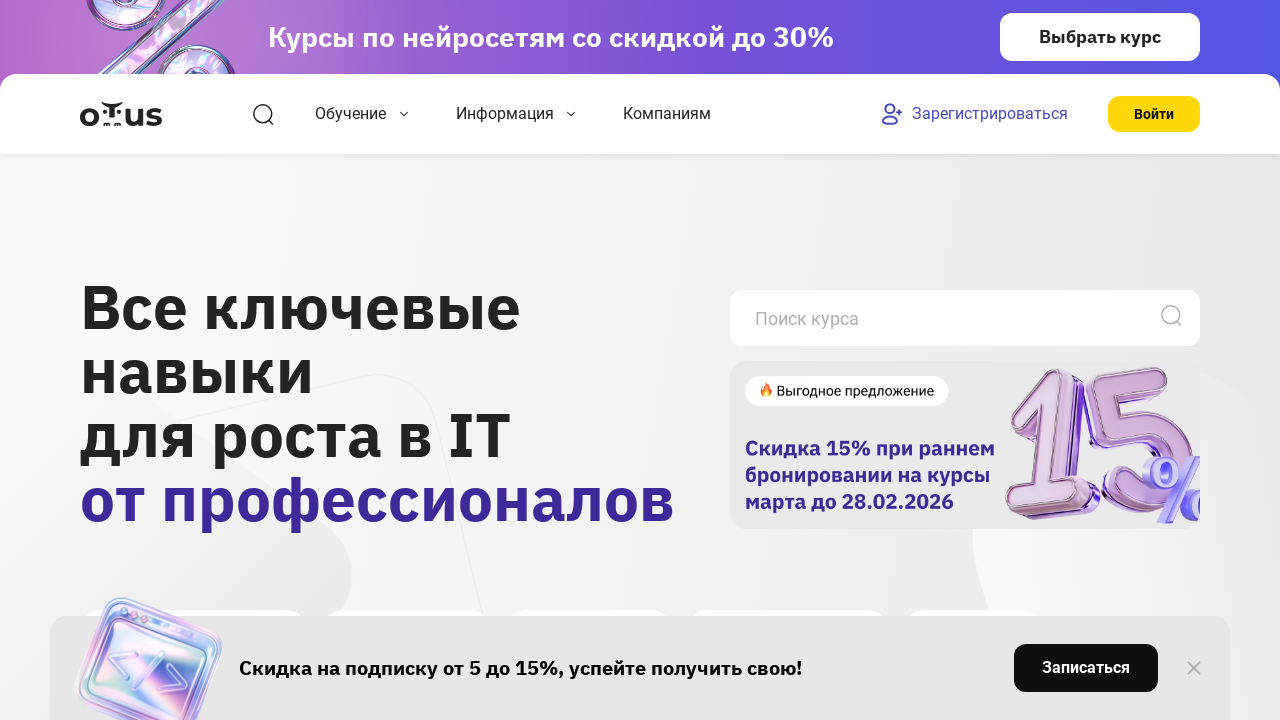

Waited for otus.ru page to load completely (networkidle state)
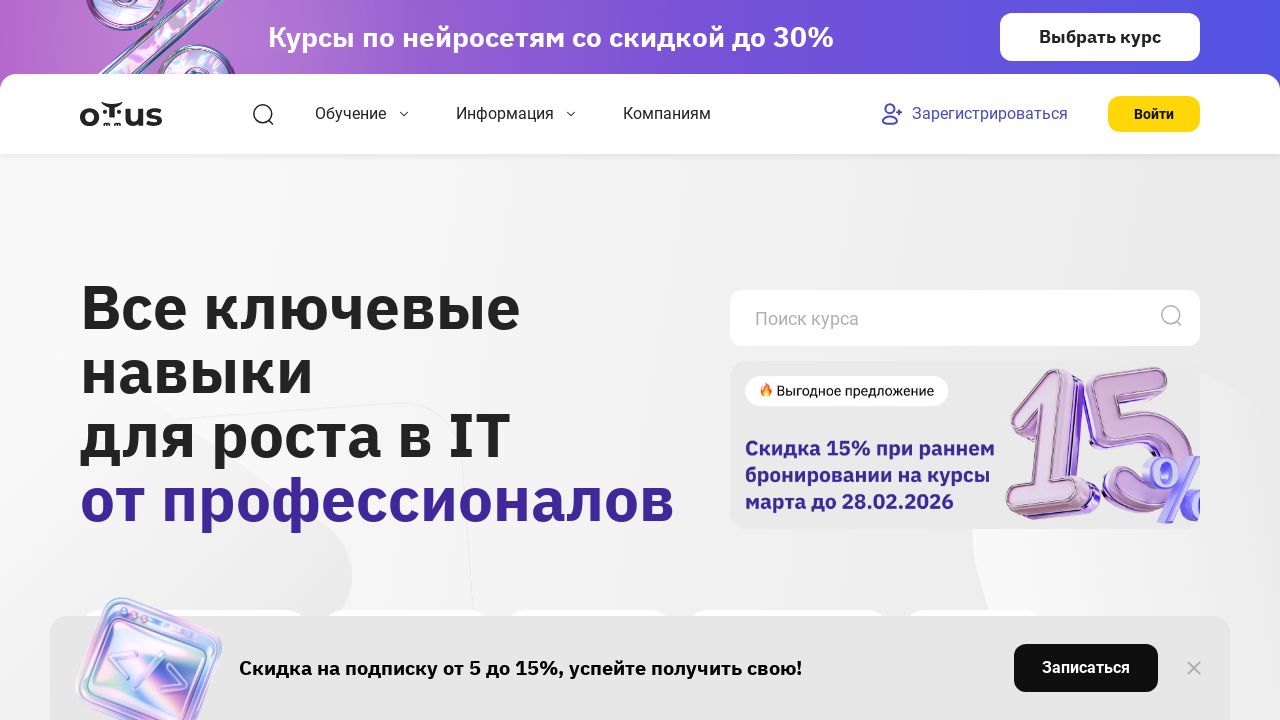

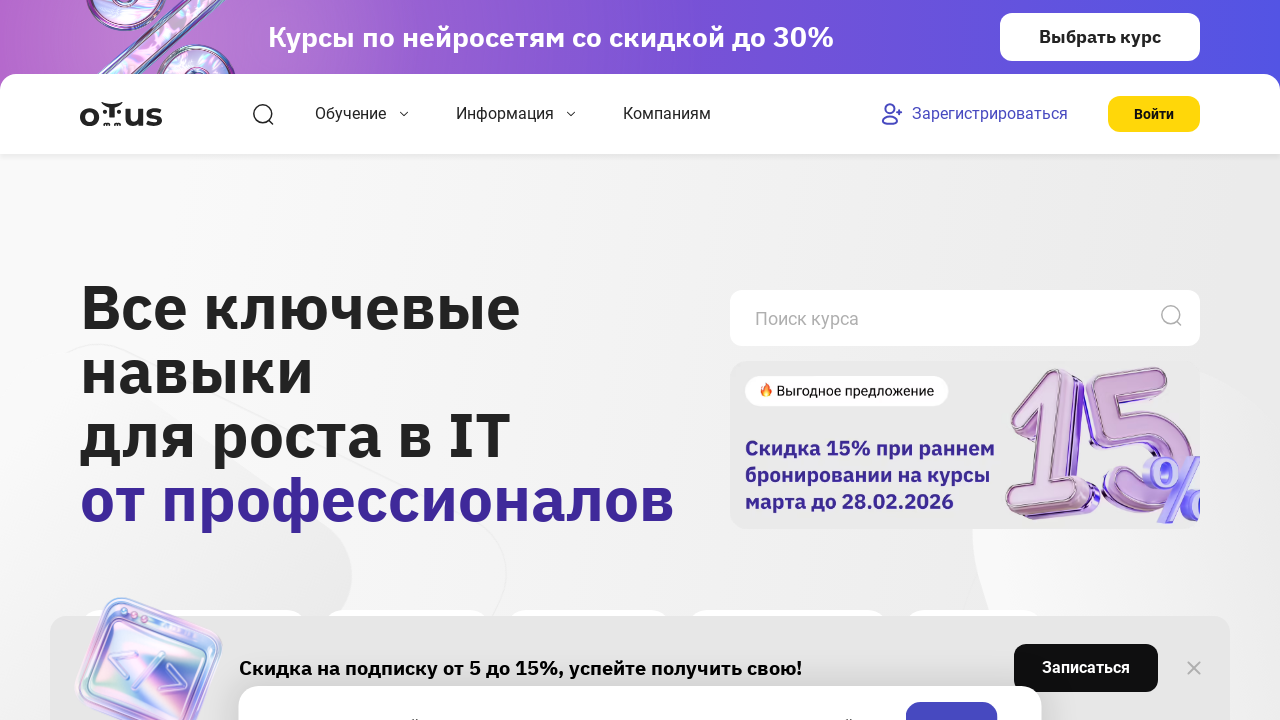